Tests checkbox interaction by clicking on two checkboxes on the page to toggle their state

Starting URL: https://the-internet.herokuapp.com/checkboxes

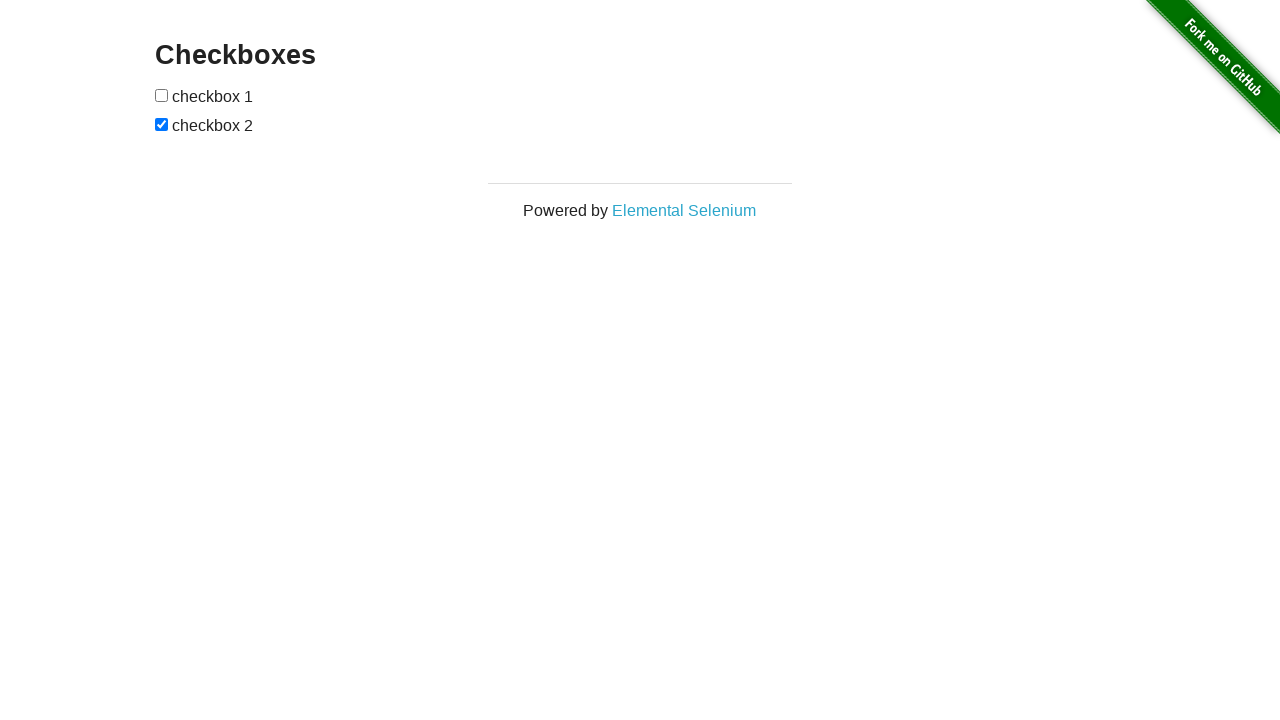

Checkbox form loaded
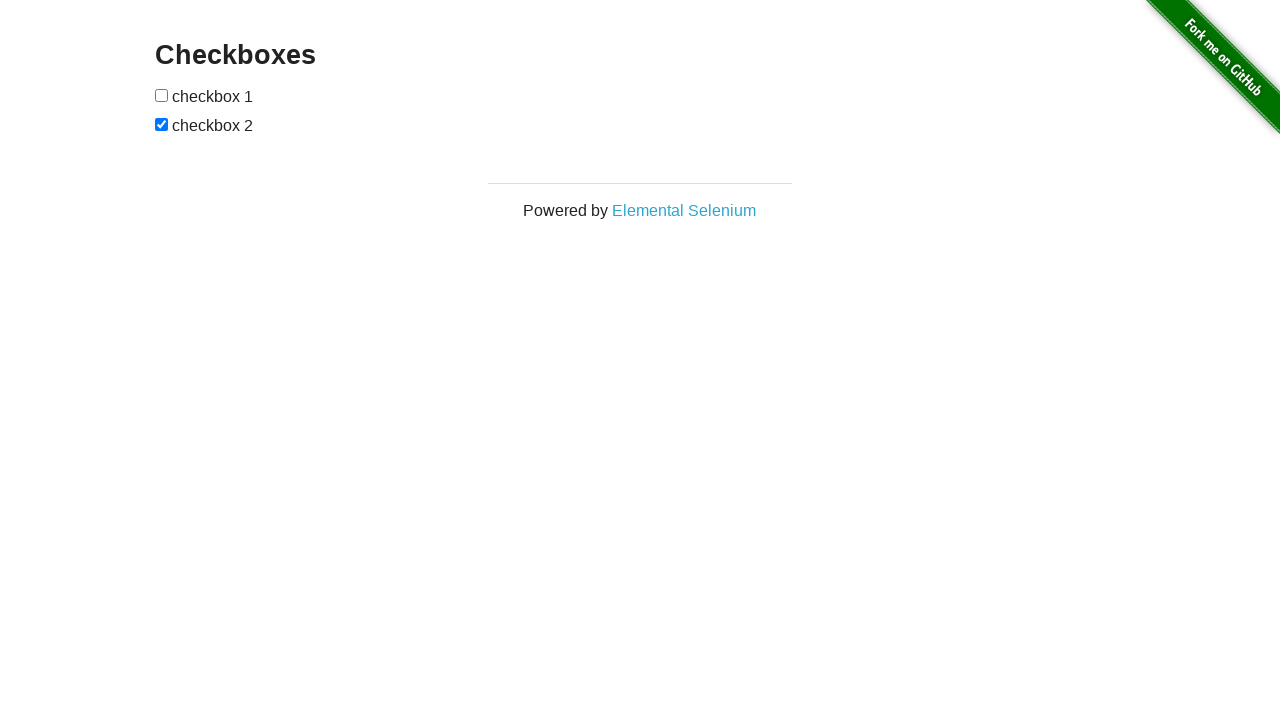

Clicked first checkbox to toggle its state at (162, 95) on xpath=//form[@id='checkboxes']/input[1]
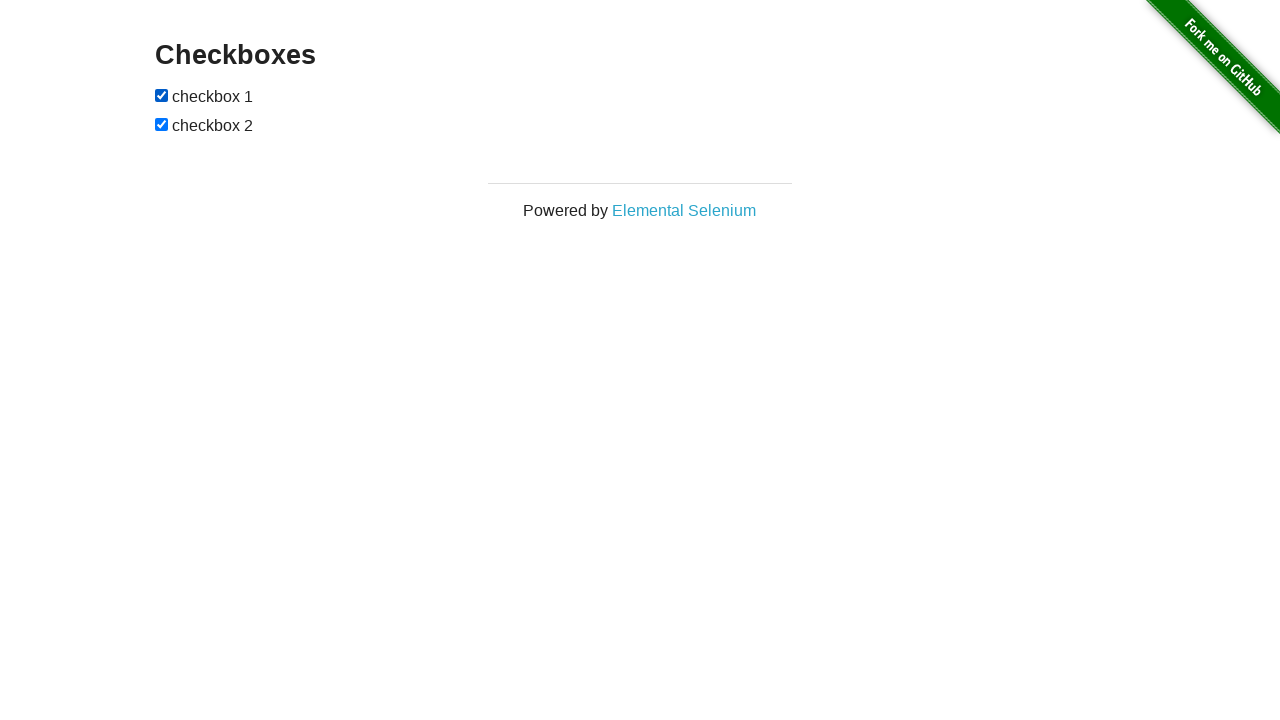

Clicked second checkbox to toggle its state at (162, 124) on xpath=//form[@id='checkboxes']/input[2]
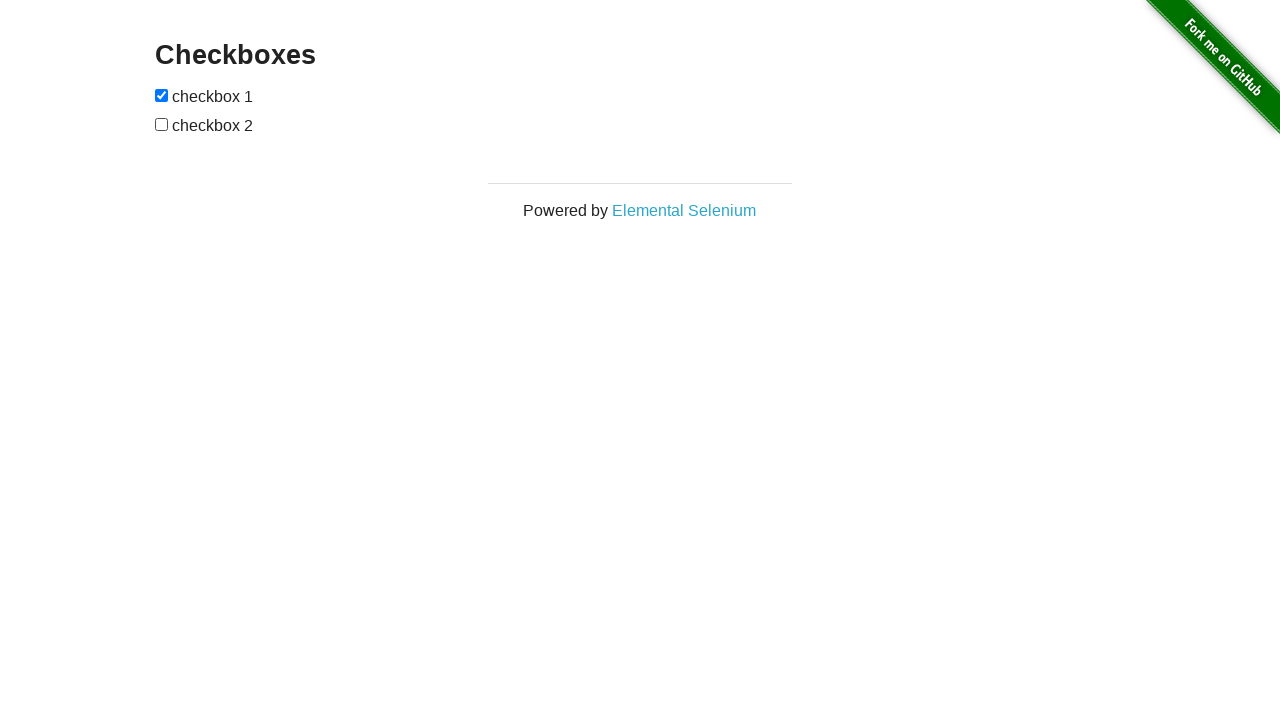

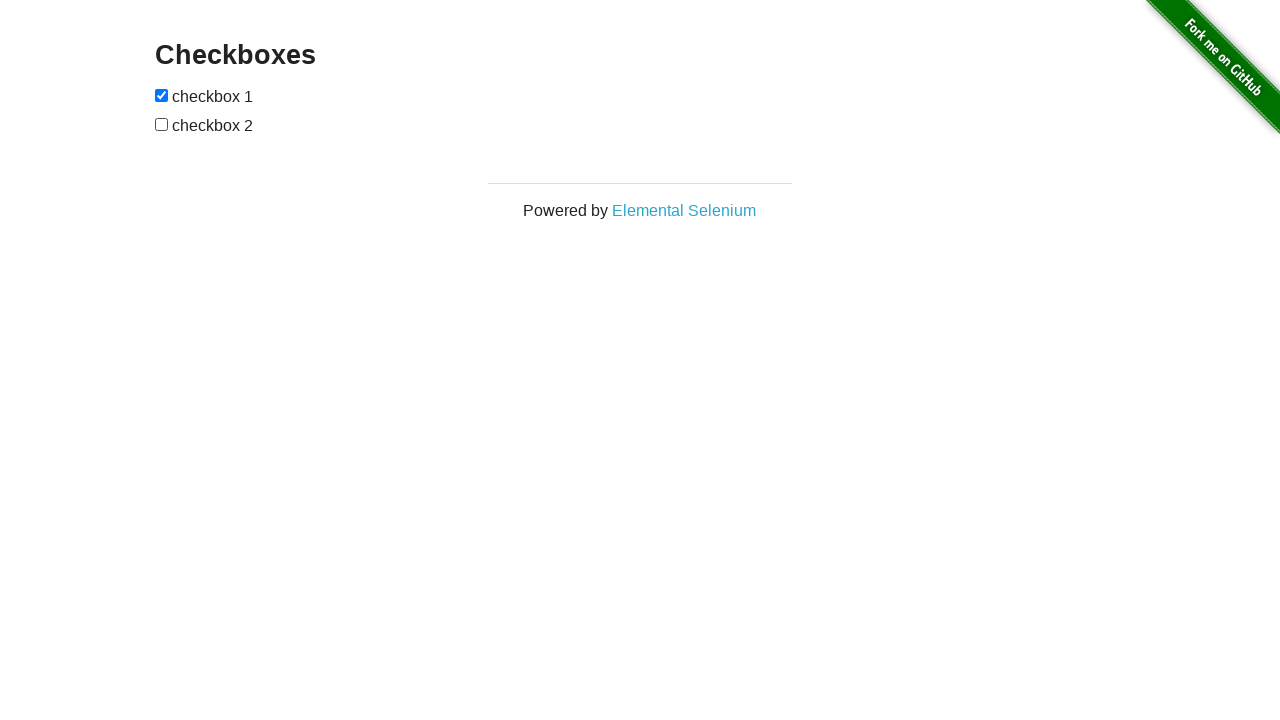